Tests single select dropdown functionality by selecting options using visible text, value, and index methods

Starting URL: https://www.selenium.dev/selenium/web/formPage.html

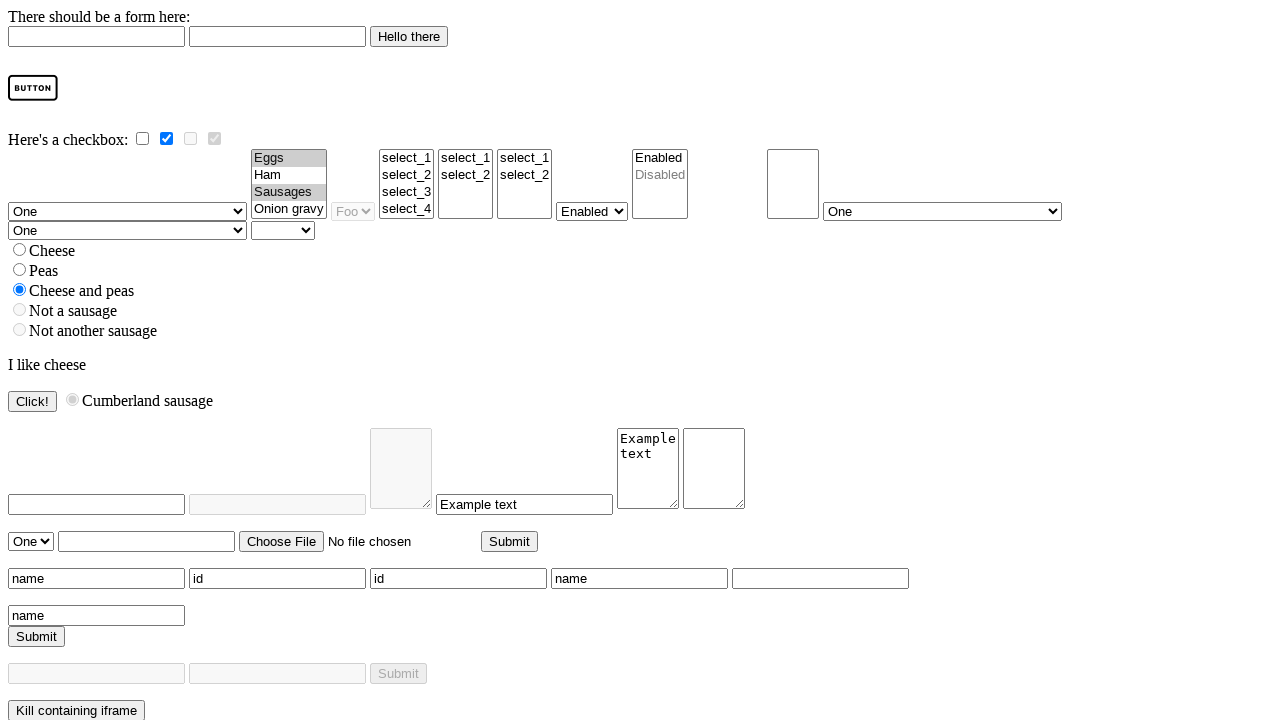

Located select dropdown element with name 'selectomatic'
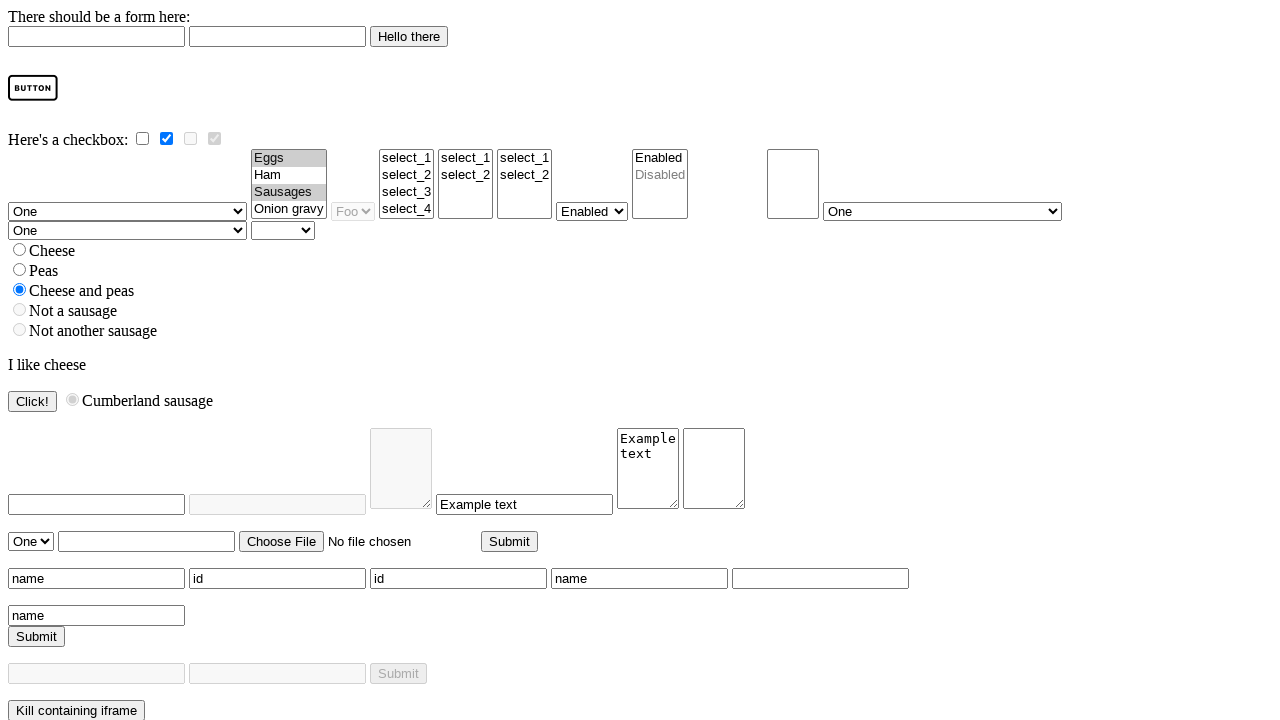

Selected option 'Four' by visible text on select[name='selectomatic']
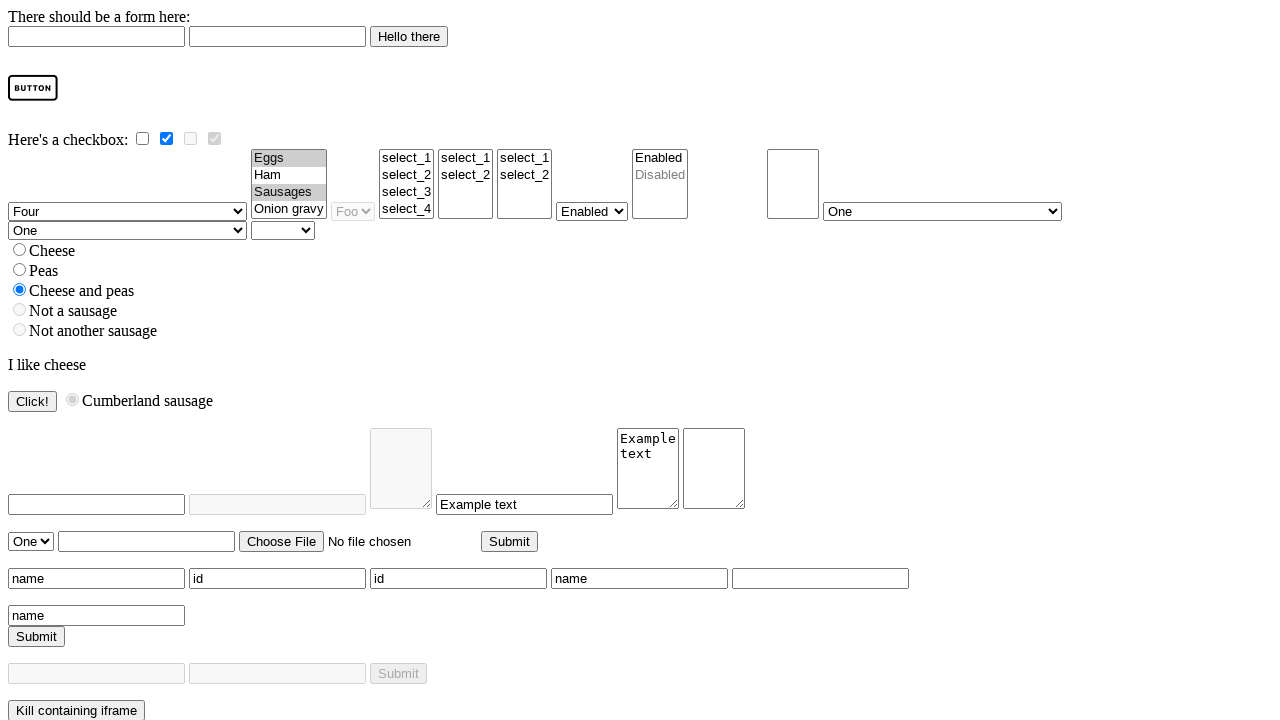

Selected option with value 'two' on select[name='selectomatic']
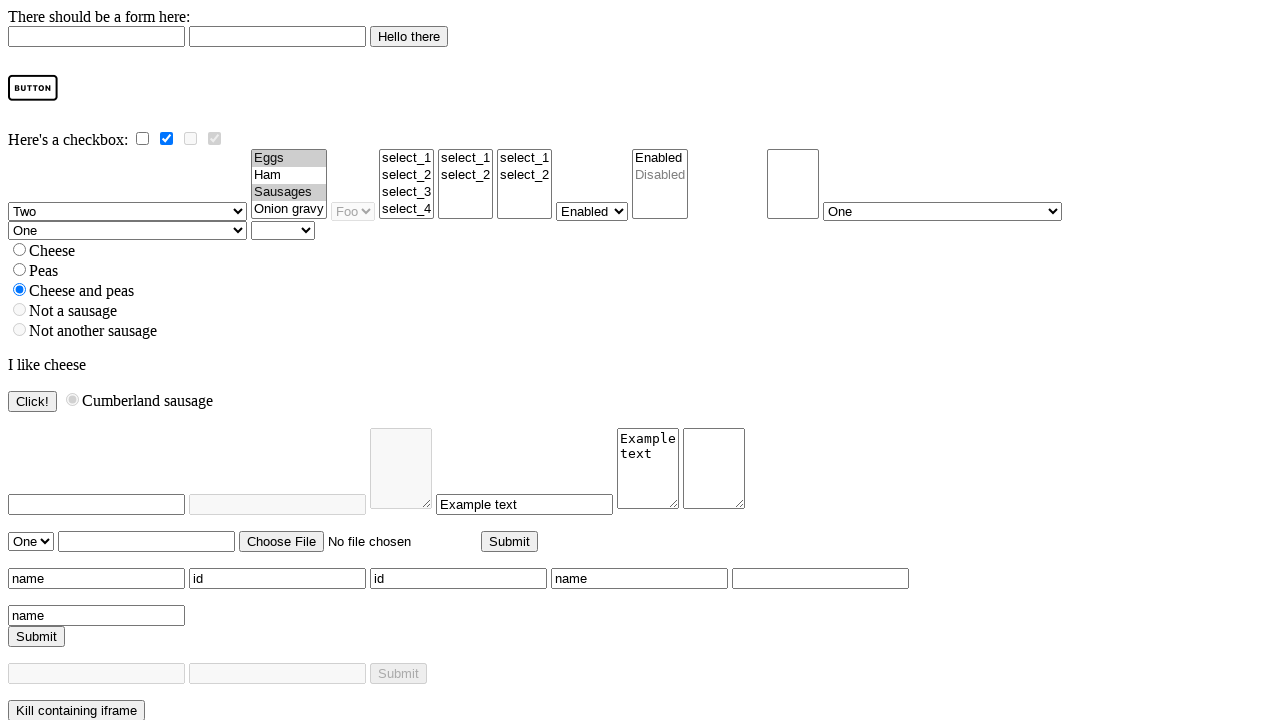

Selected option at index 3 on select[name='selectomatic']
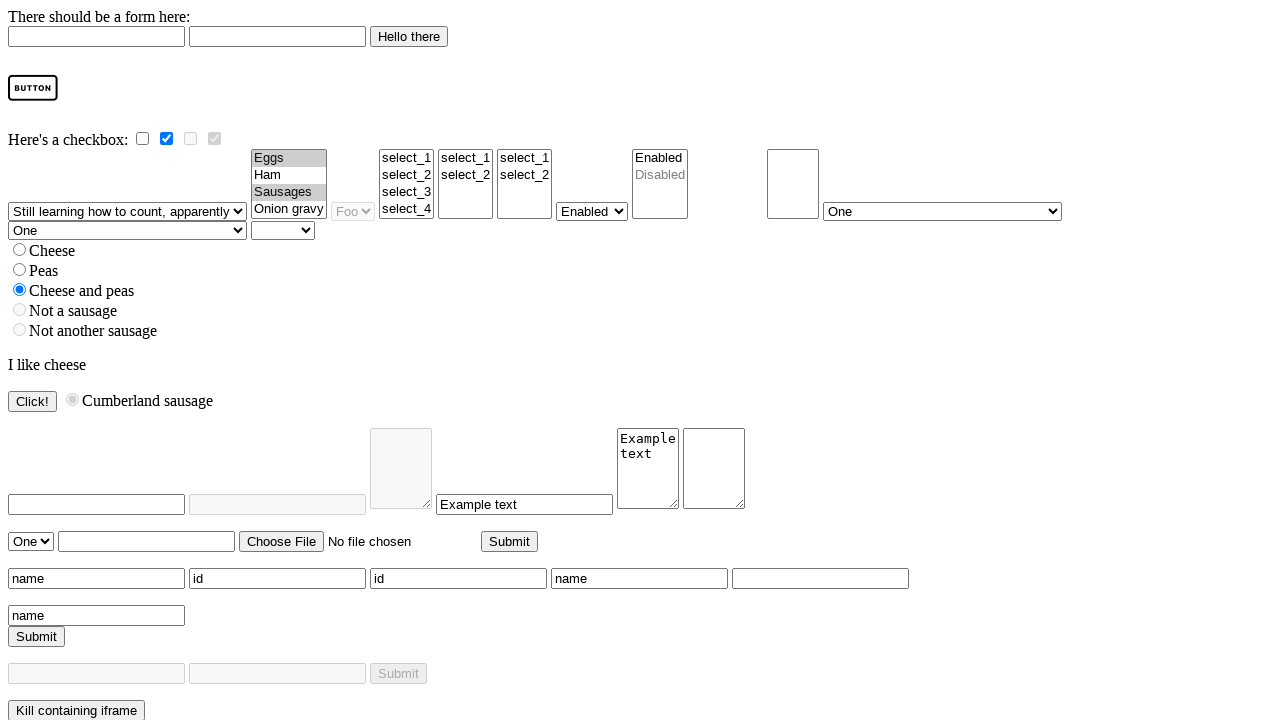

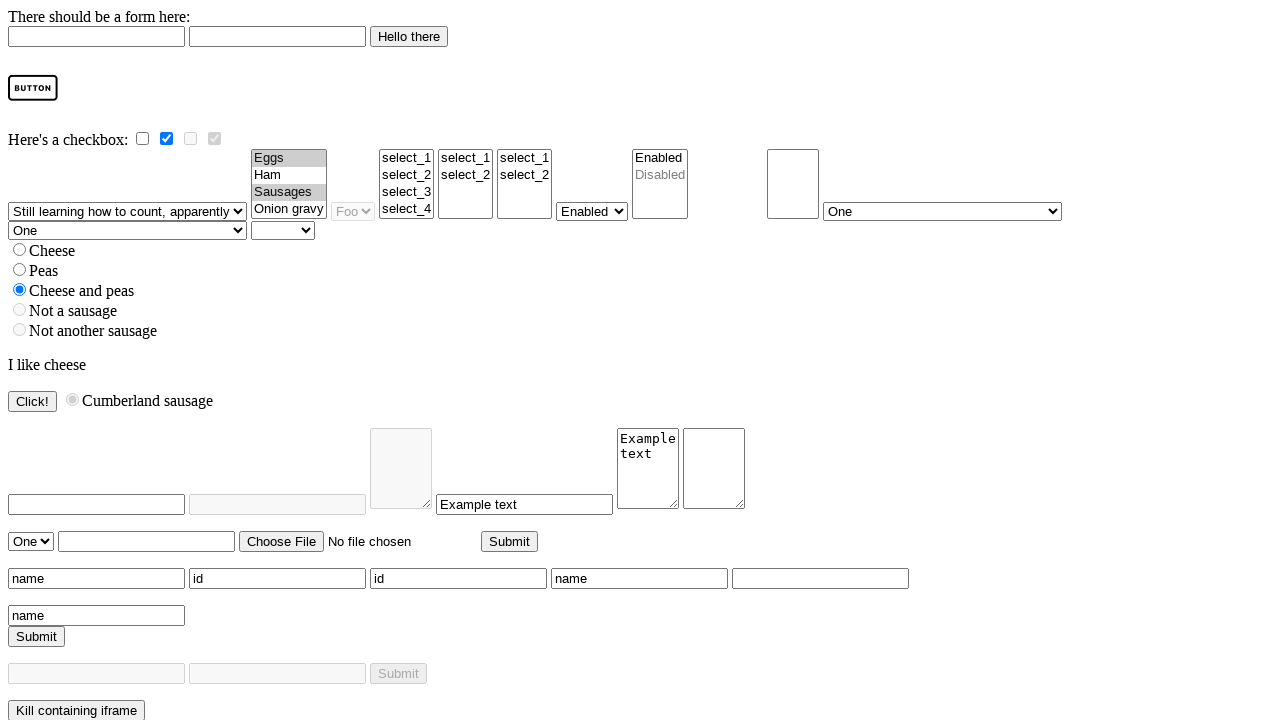